Tests checkbox functionality by selecting the first checkbox and deselecting the second checkbox, then verifying their states

Starting URL: https://the-internet.herokuapp.com/checkboxes

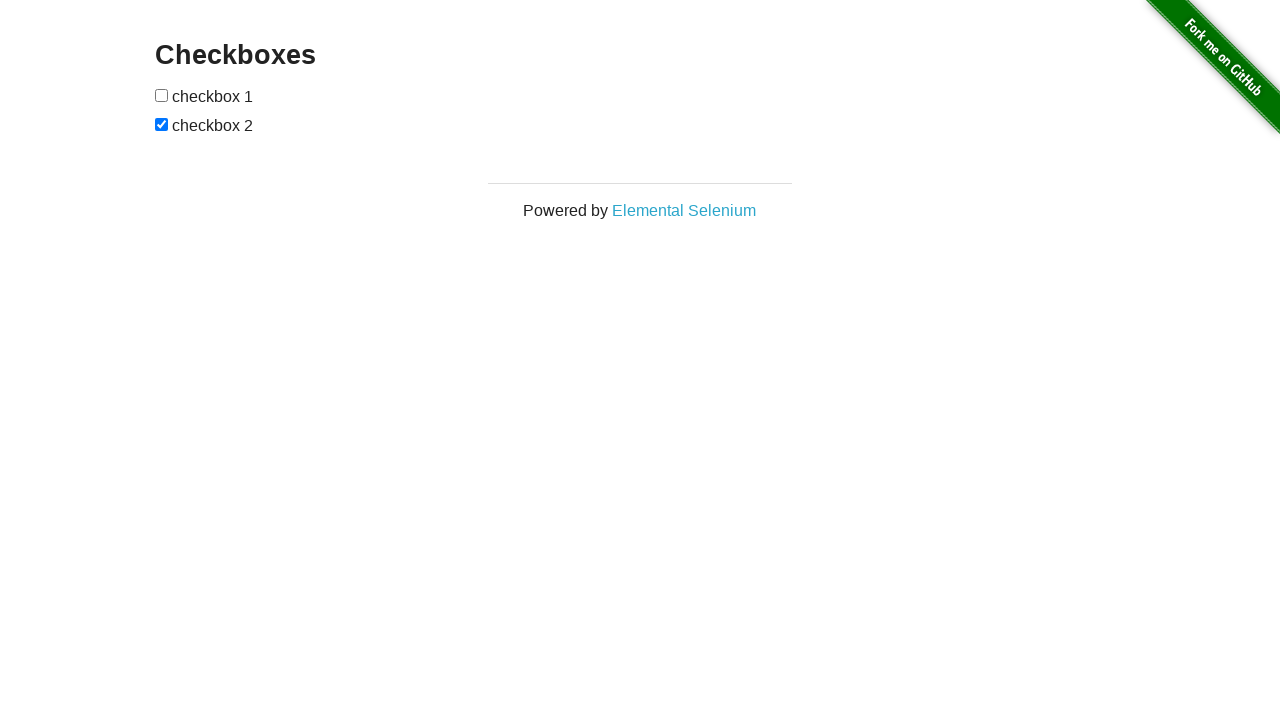

Selected the first checkbox at (162, 95) on input[type='checkbox'] >> nth=0
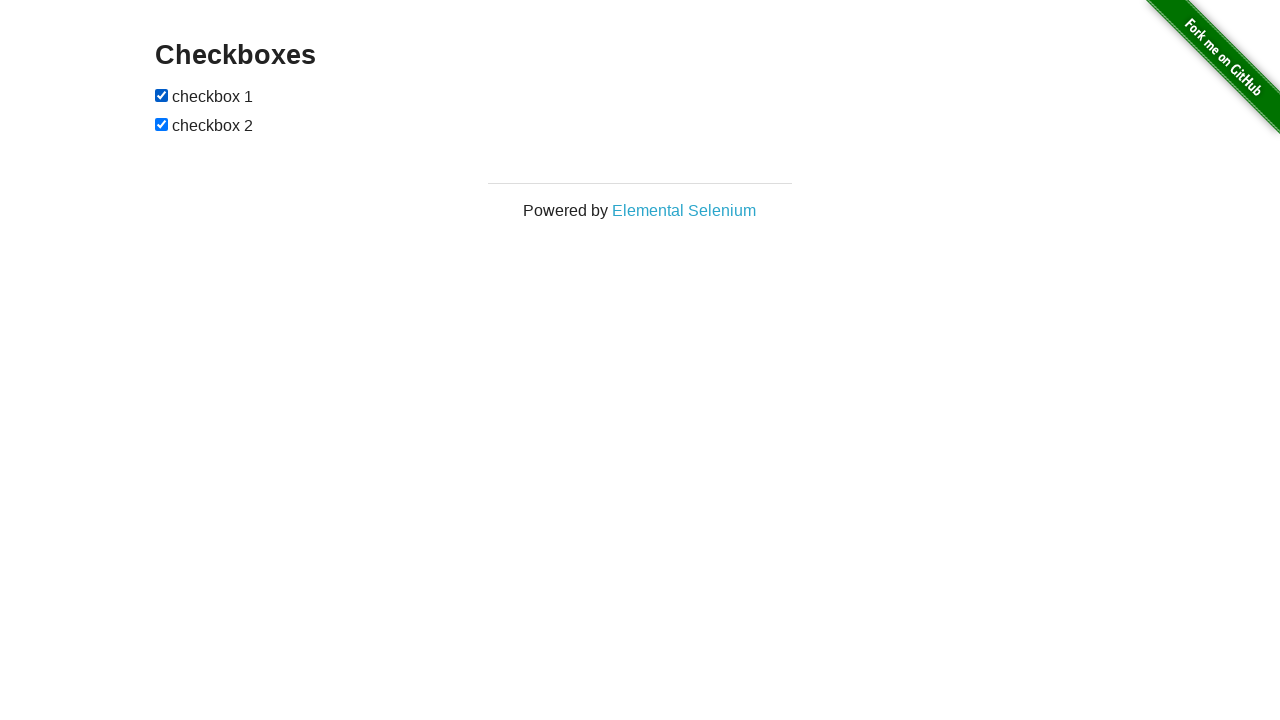

Deselected the second checkbox at (162, 124) on input[type='checkbox'] >> nth=1
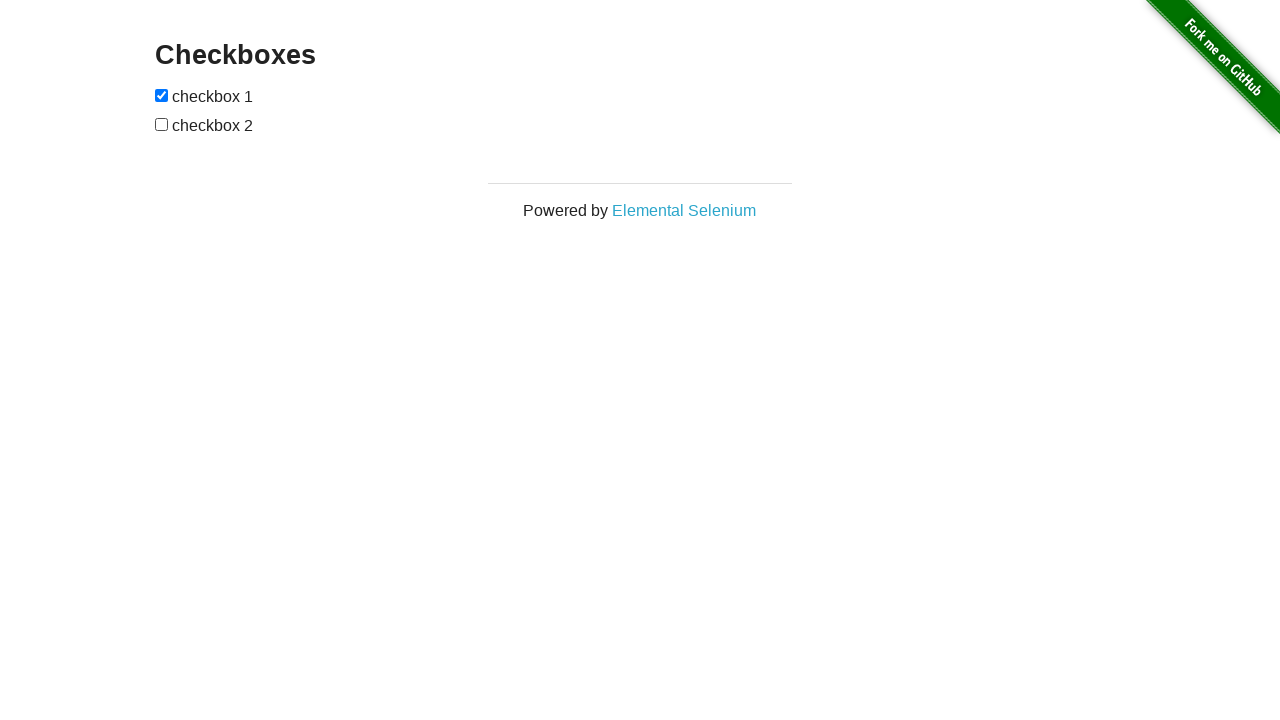

Verified that the first checkbox is checked
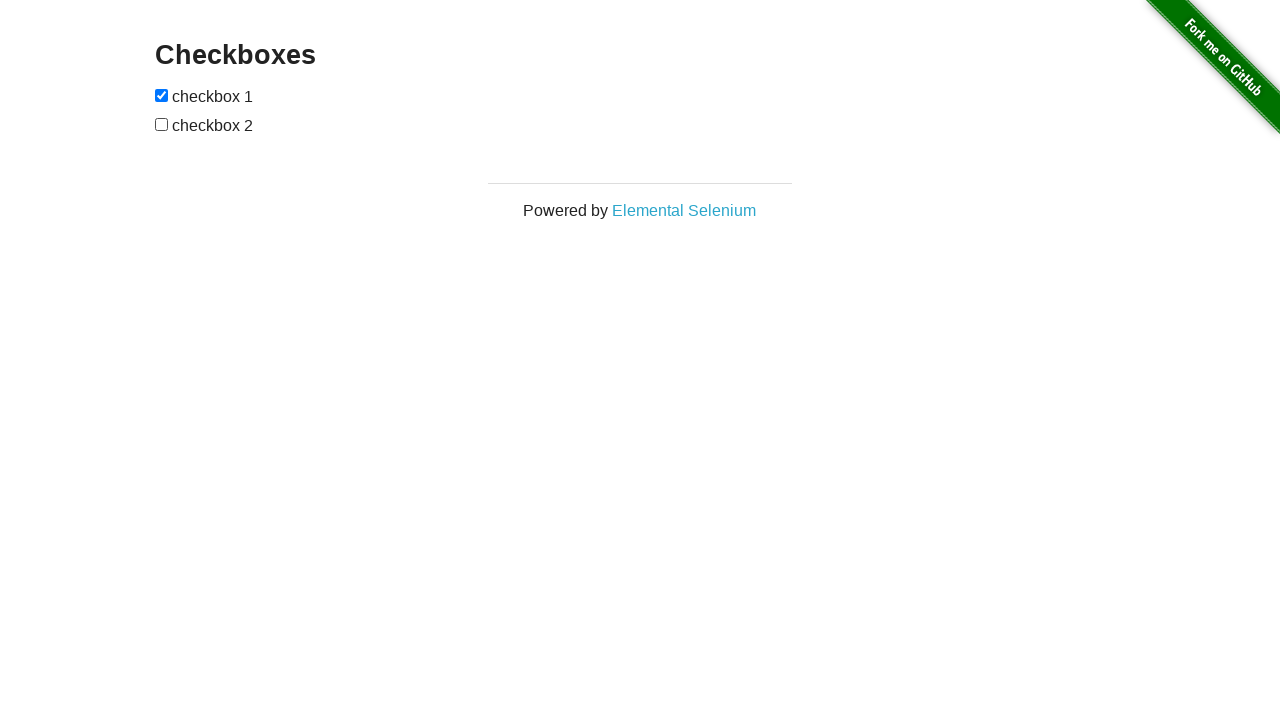

Verified that the second checkbox is unchecked
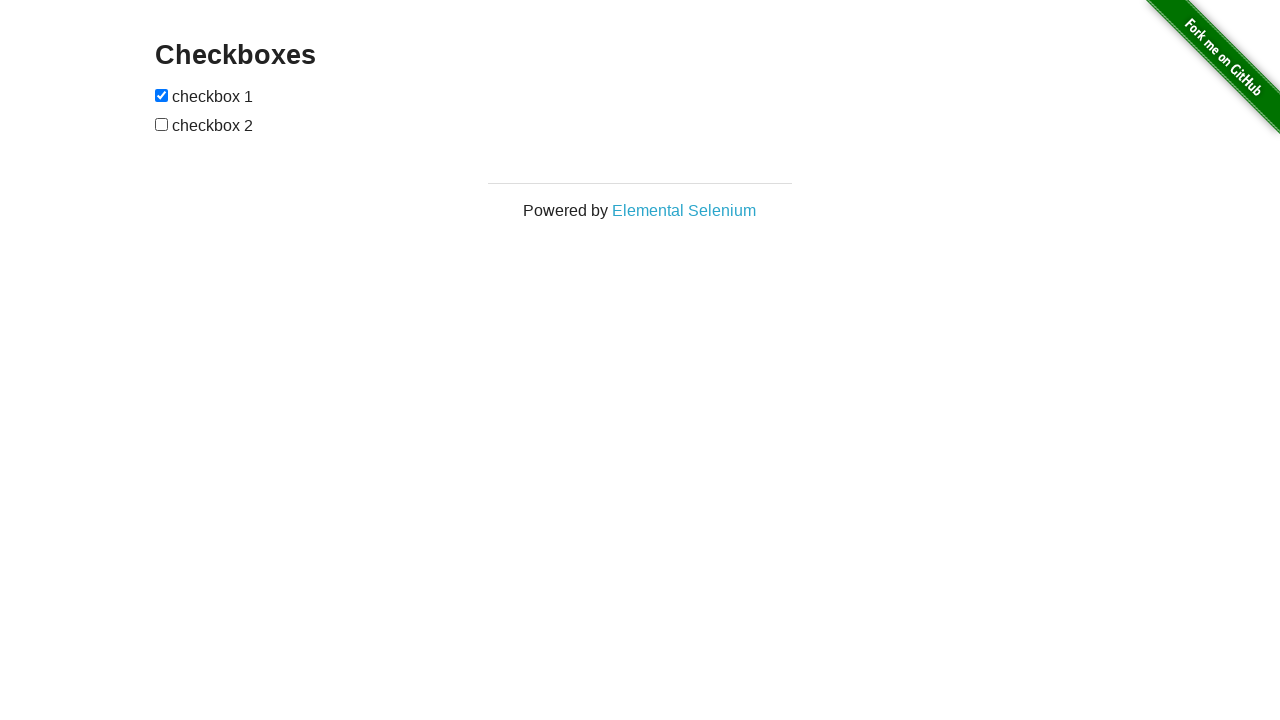

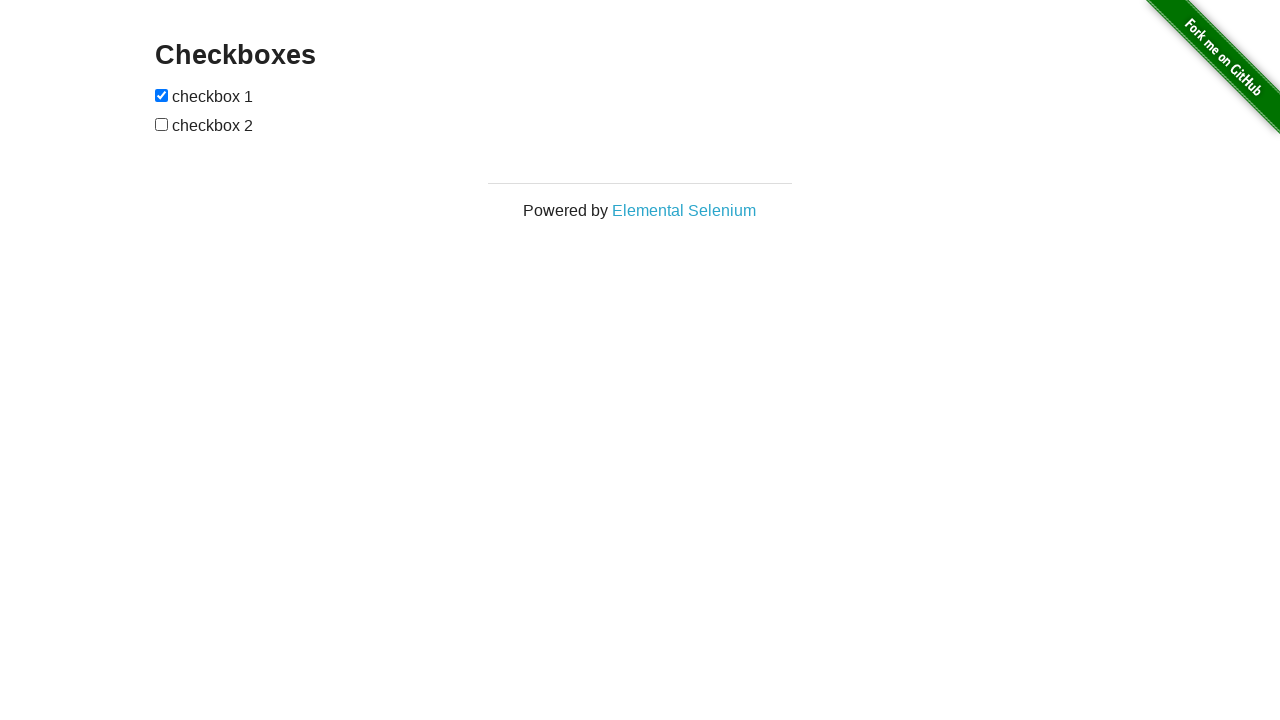